Tests multi-select dropdown by selecting multiple language options

Starting URL: http://demo.automationtesting.in/Register.html

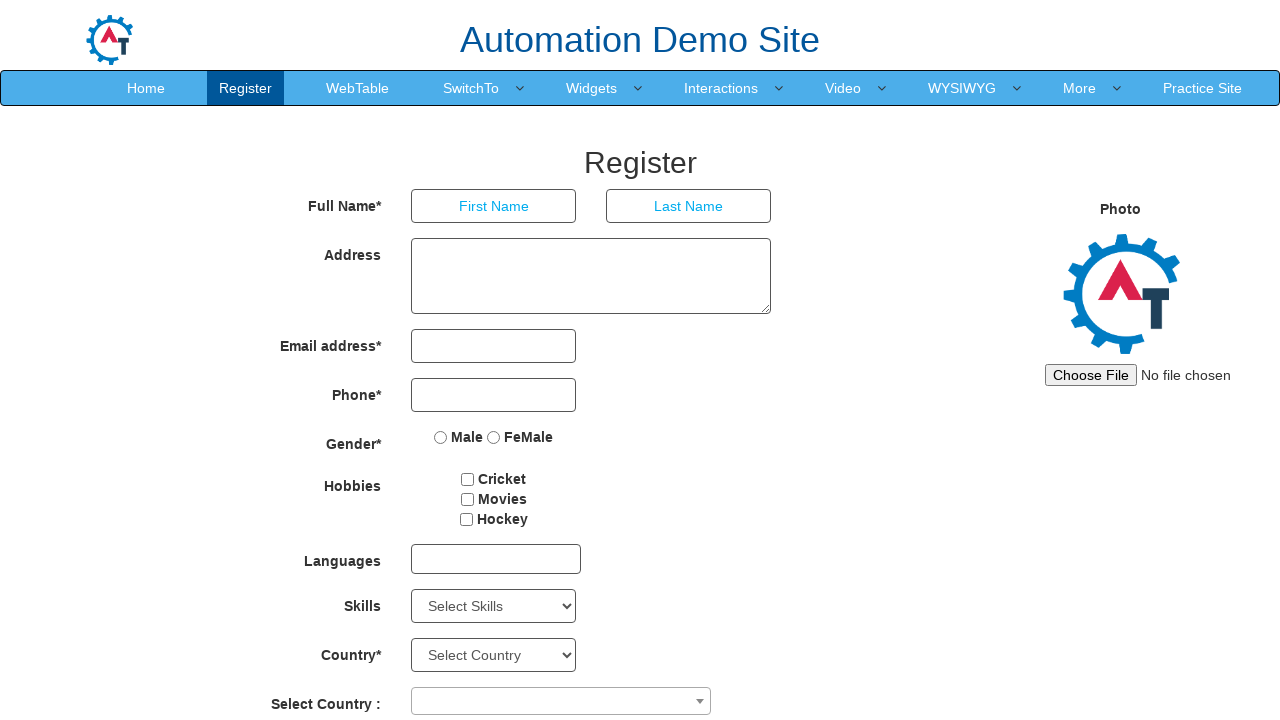

Clicked on the multi-select dropdown at (496, 559) on #msdd
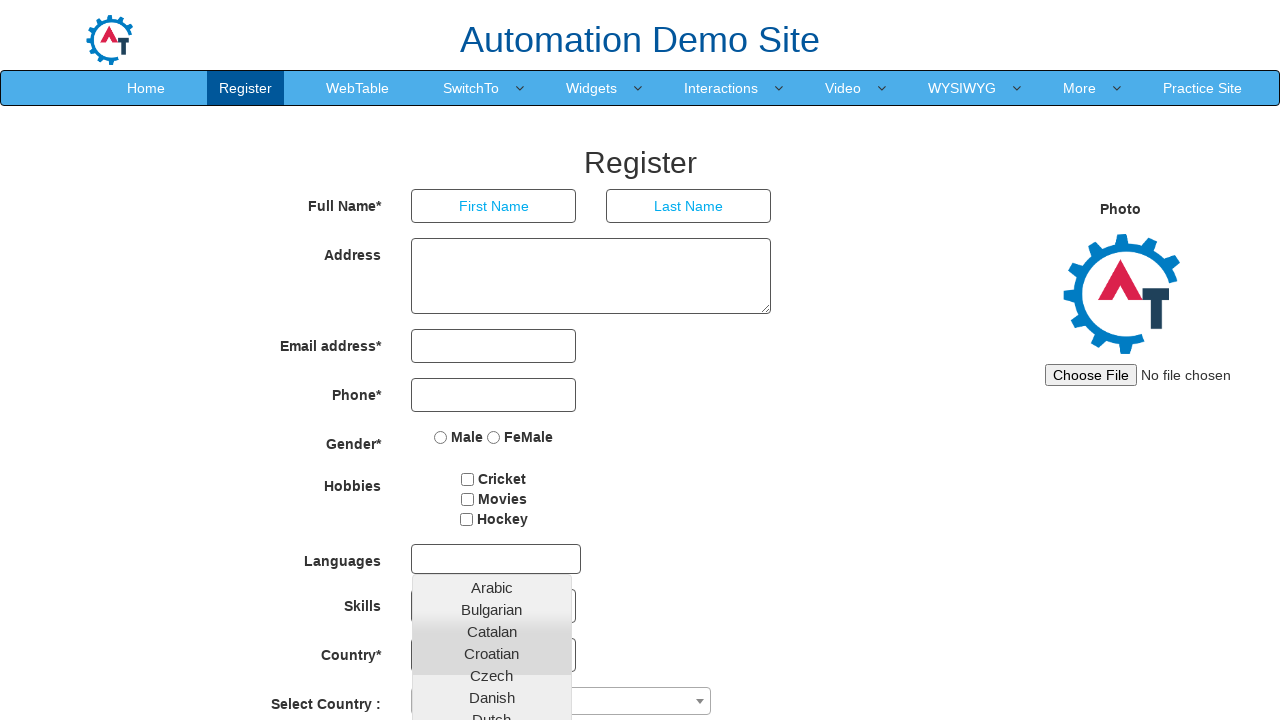

Waited for dropdown to open
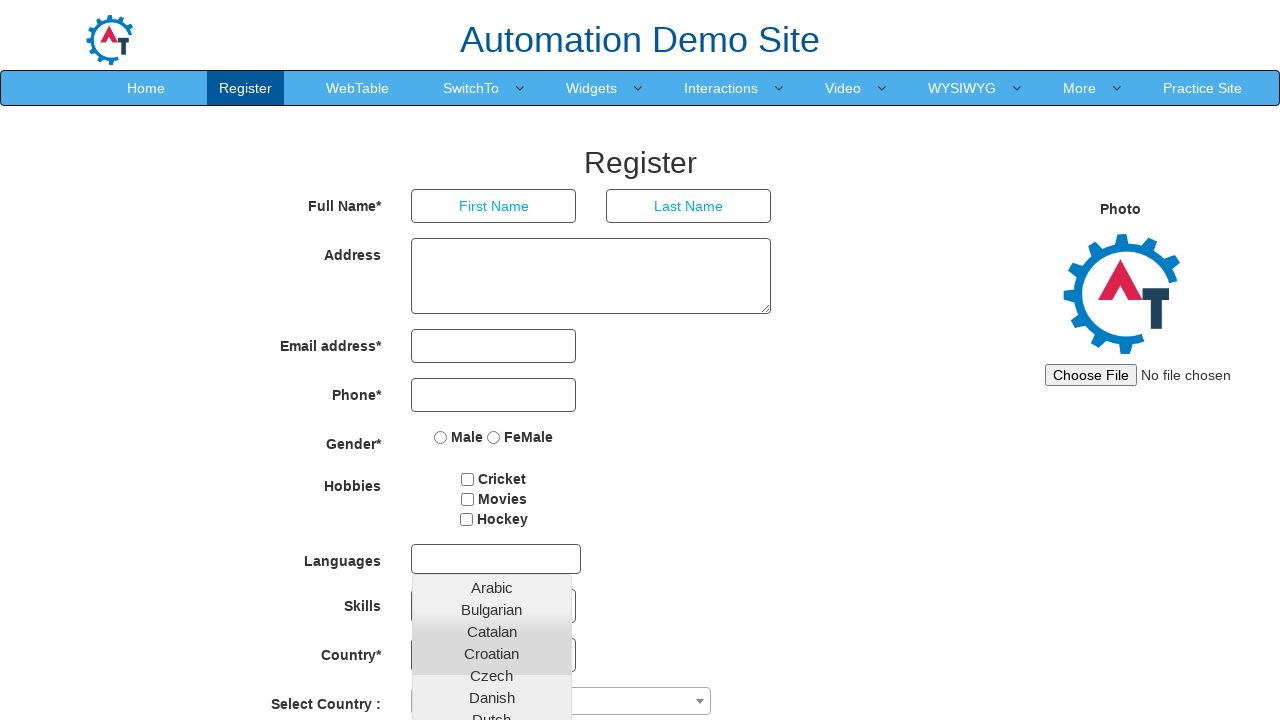

Selected Bulgarian language option at (492, 606) on .ui-corner-all:has-text("Bulgarian")
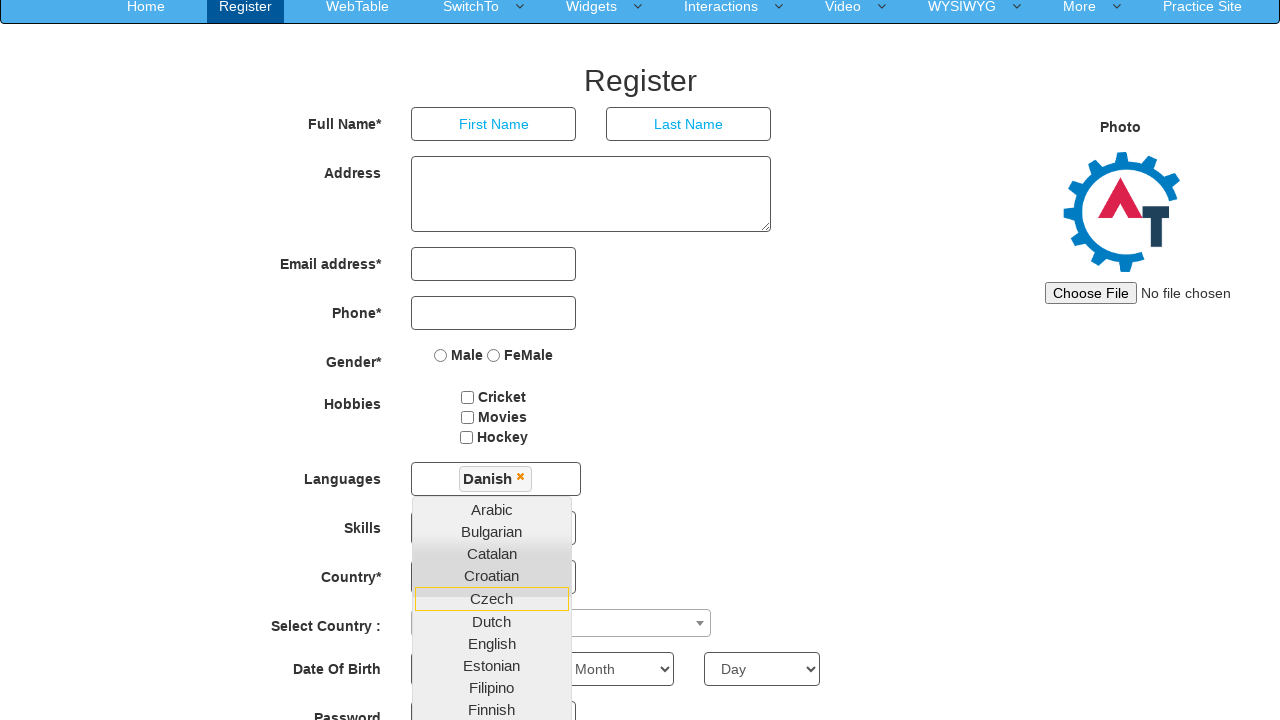

Selected Lithuanian language option at (492, 606) on .ui-corner-all:has-text("Lithuanian")
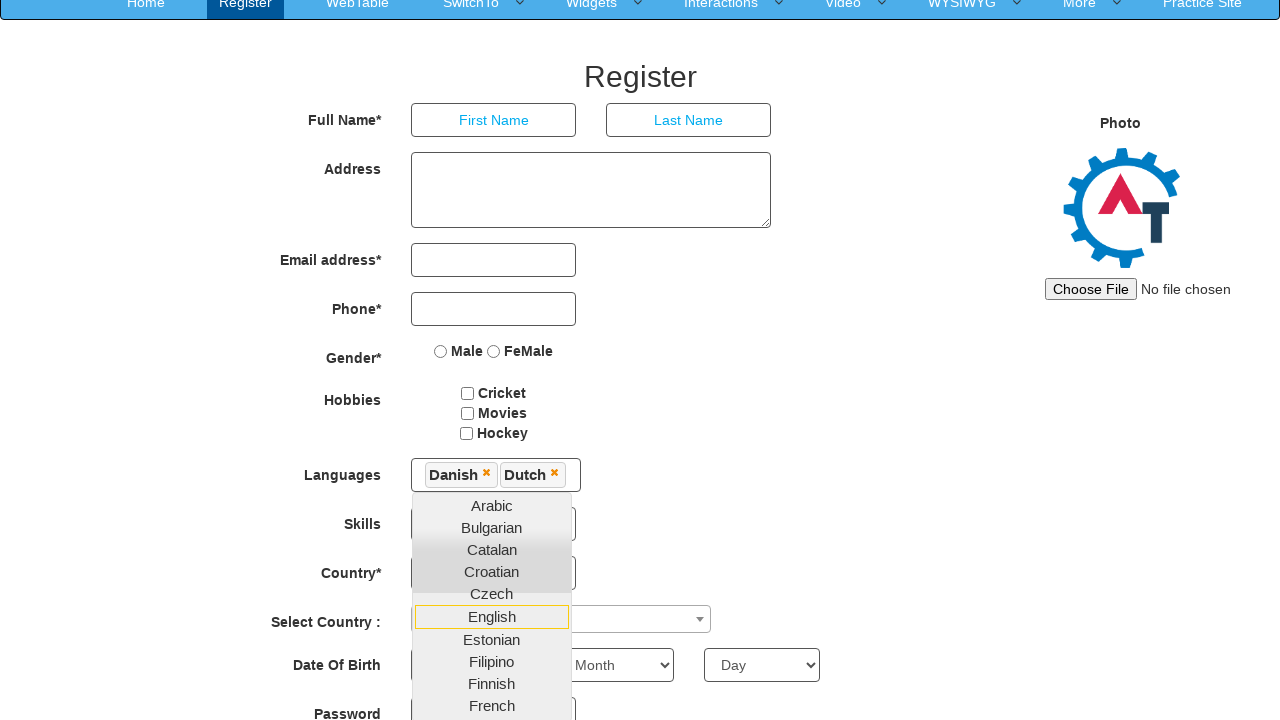

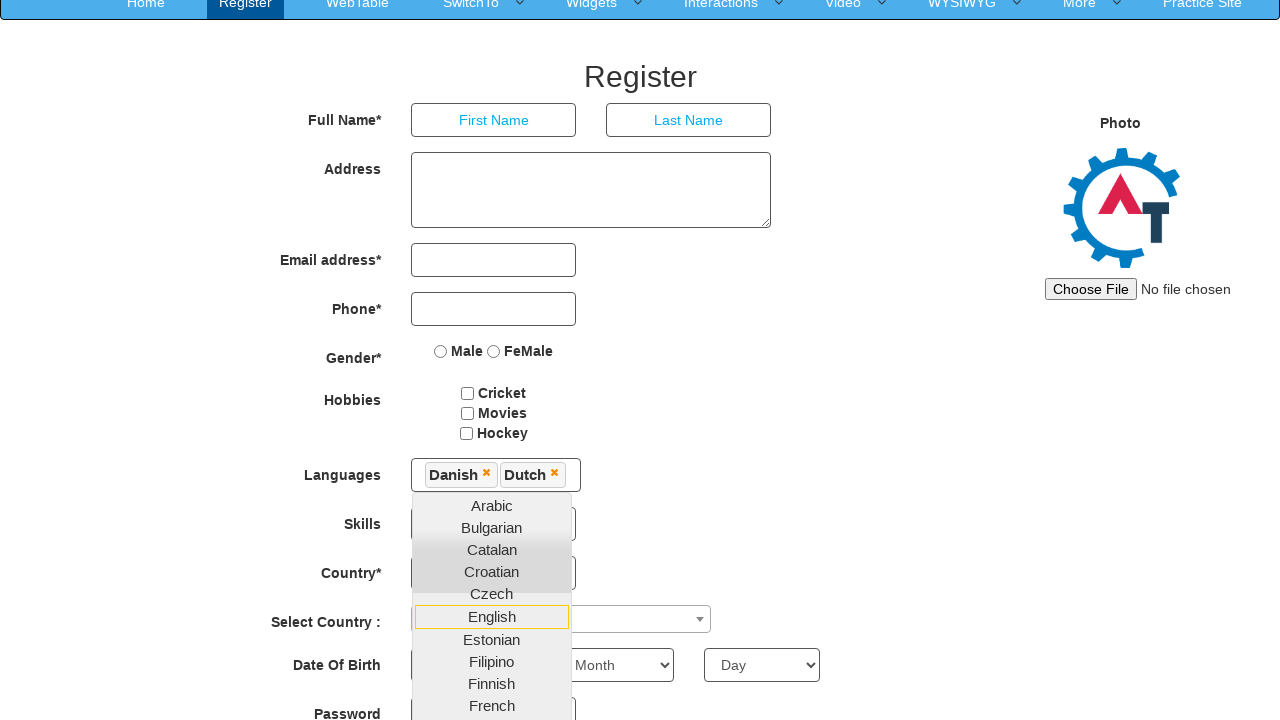